Tests dynamically loaded page elements by clicking through to the example, starting the loading process, and waiting for the content to appear.

Starting URL: https://the-internet.herokuapp.com/

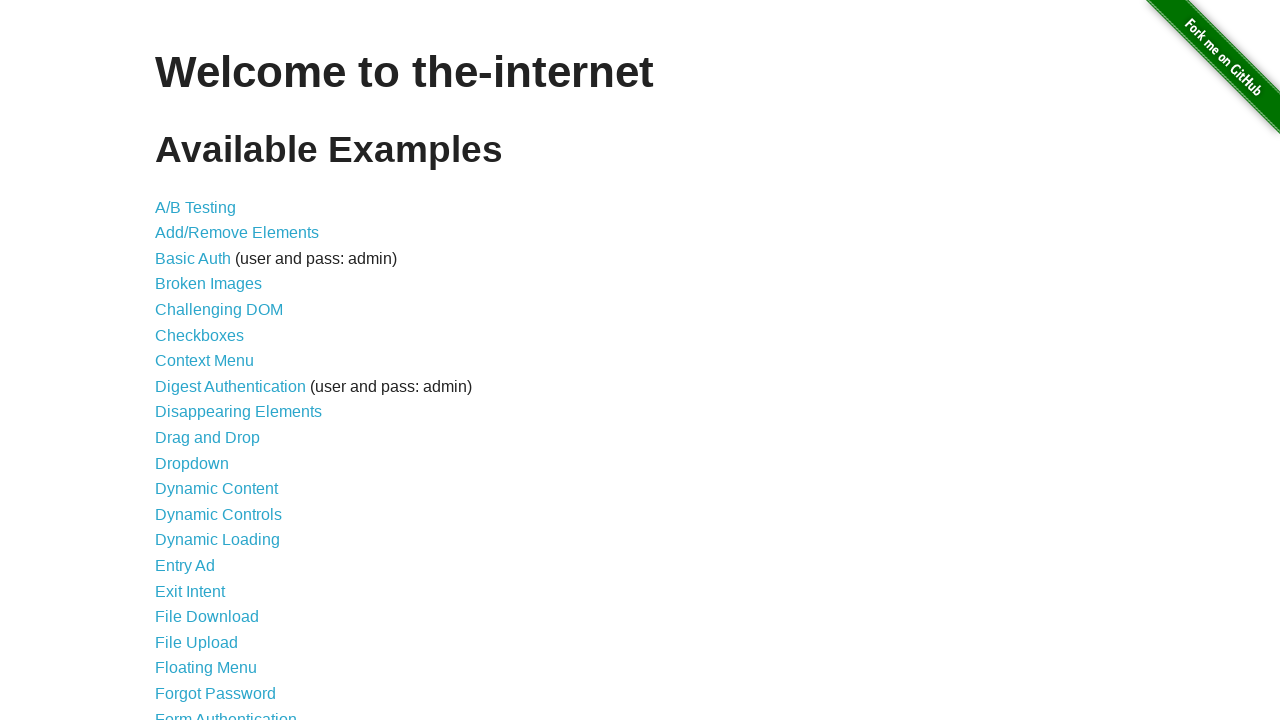

Waited for Dynamic Loading link to appear
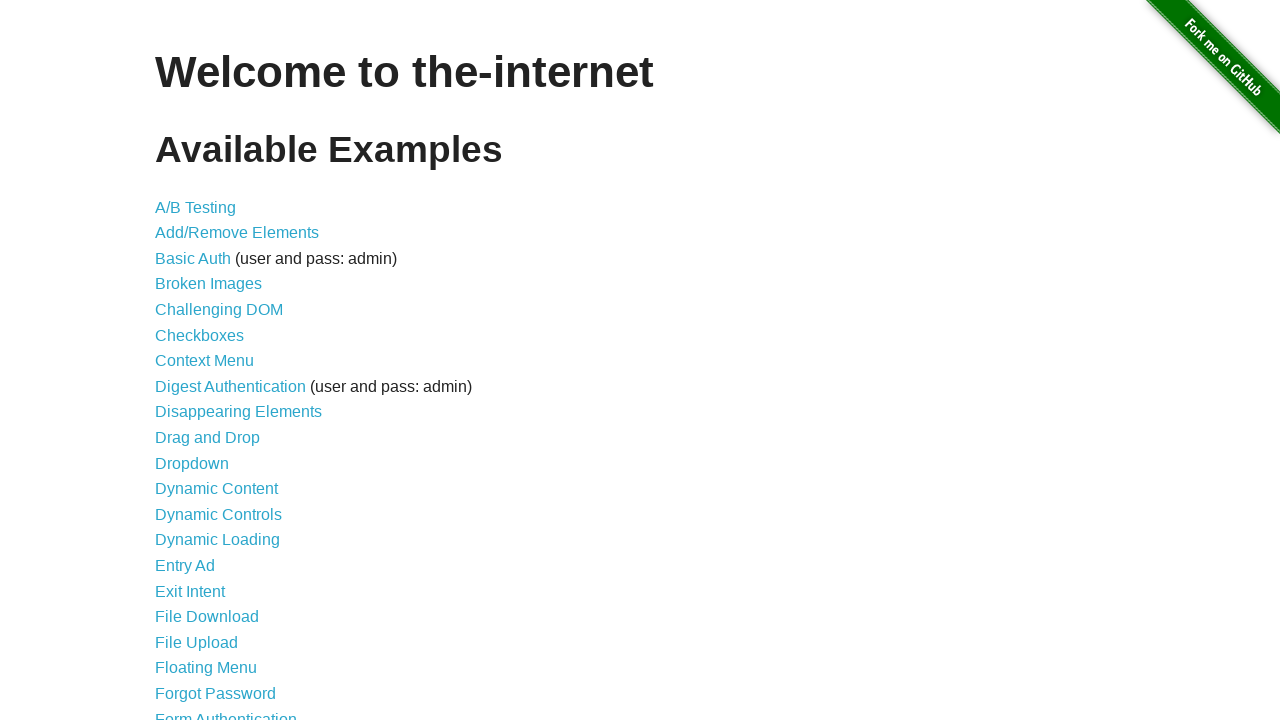

Clicked Dynamic Loading link at (218, 540) on a[href='/dynamic_loading']
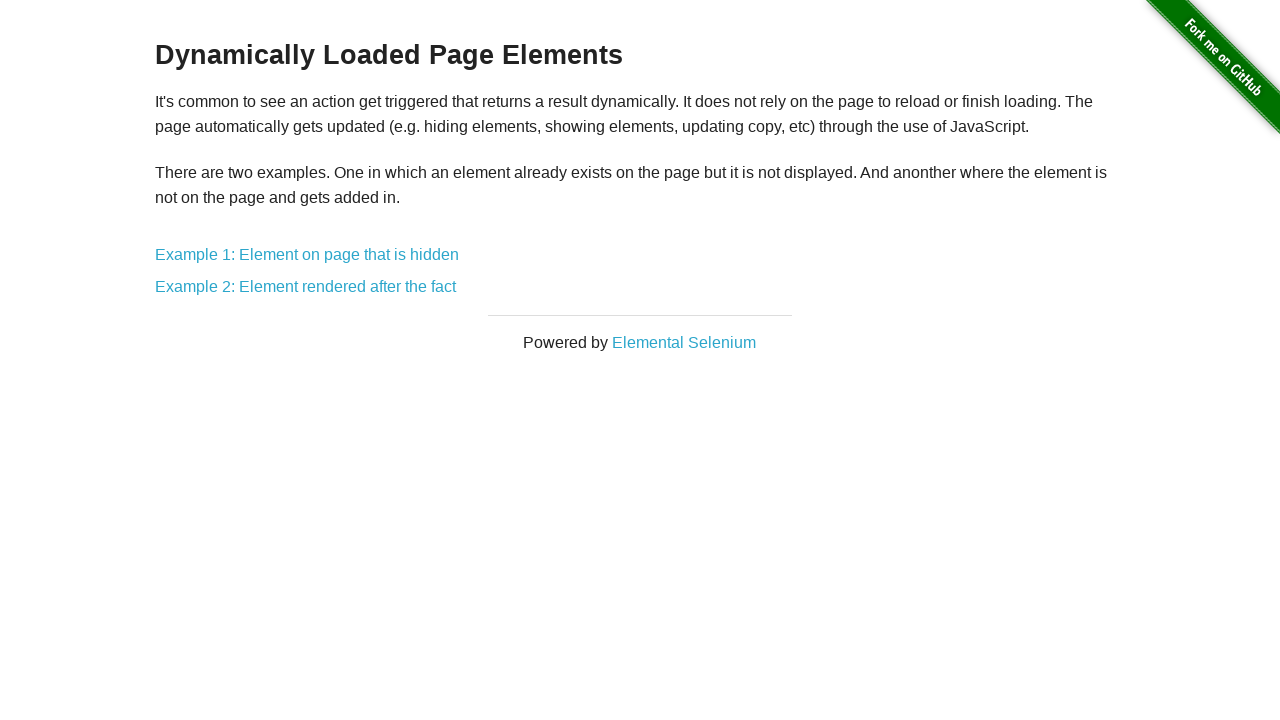

Clicked Example 1 link at (307, 255) on a[href='/dynamic_loading/1']
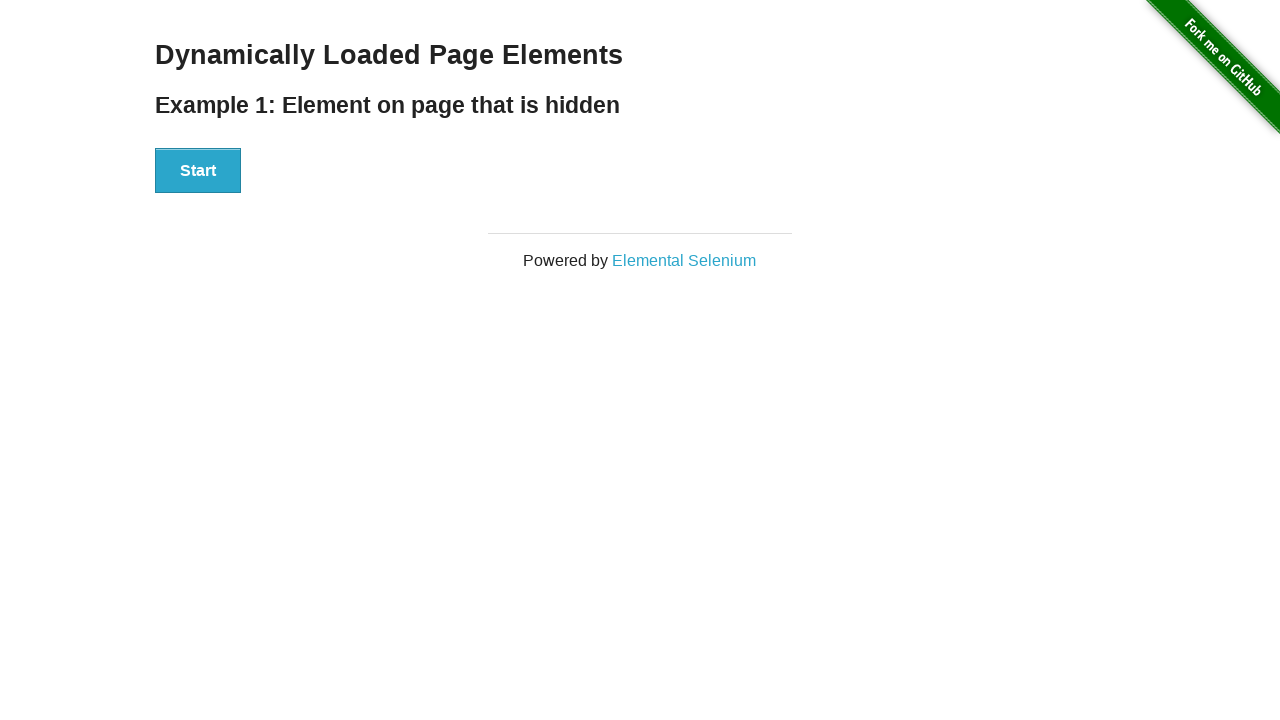

Clicked Start button to begin dynamic loading at (198, 171) on #start button
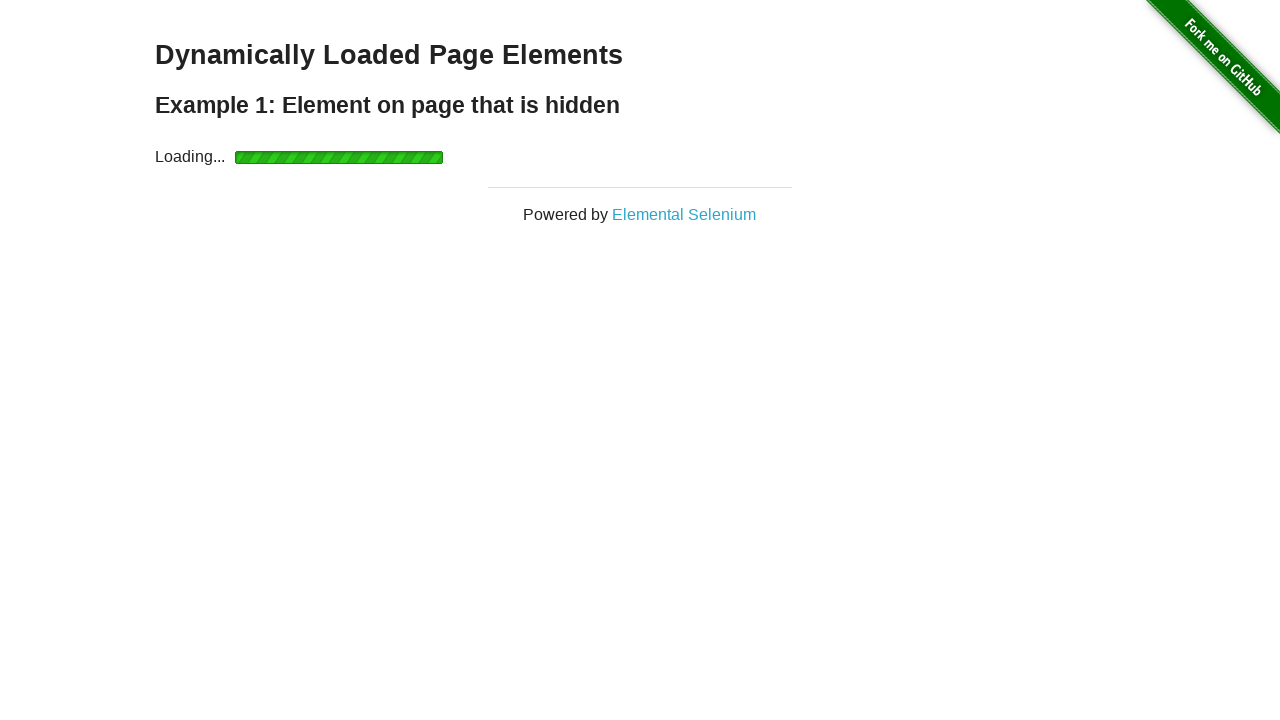

Dynamically loaded content appeared with 'Hello World!' message
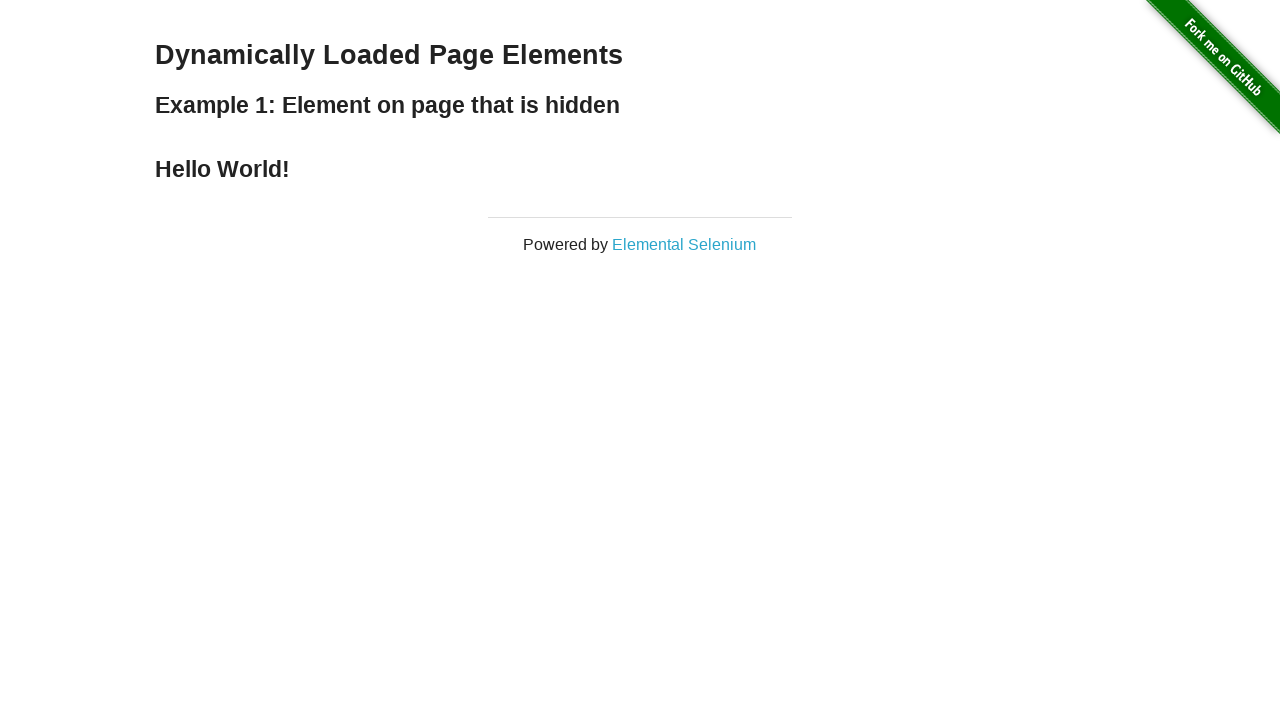

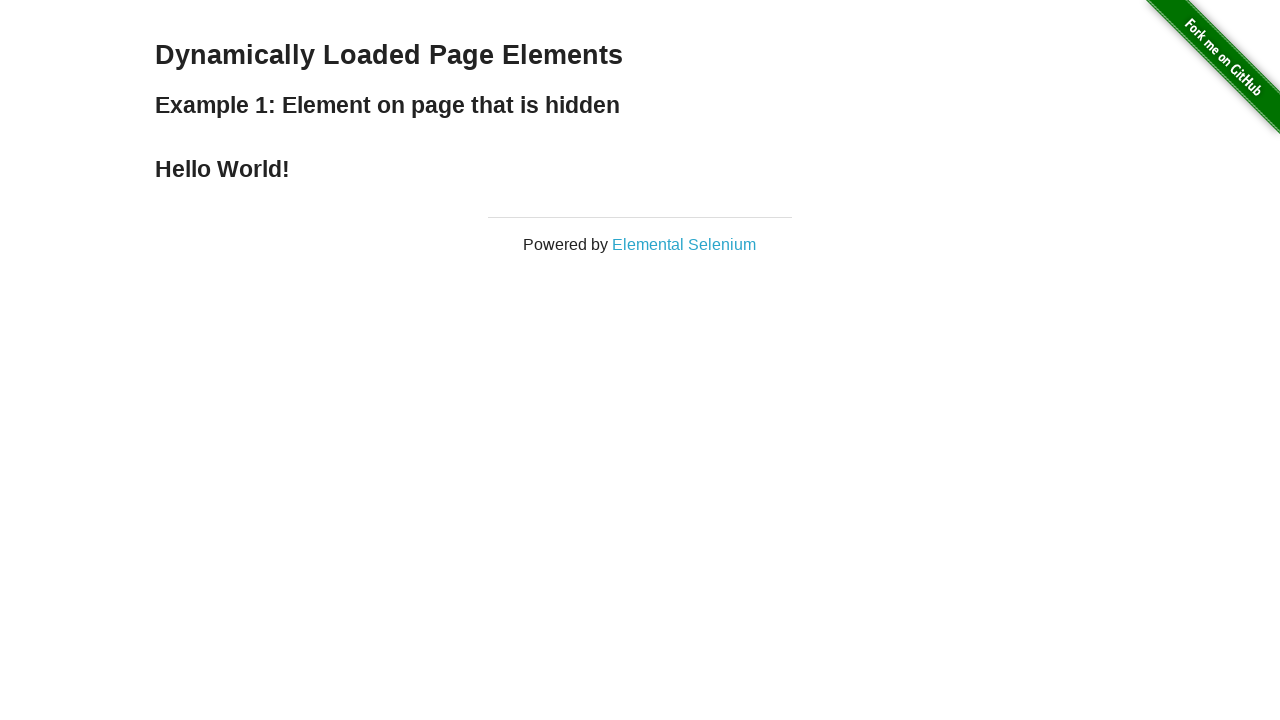